Tests keyboard actions by filling text in a text box, selecting all text with Ctrl+A, copying with Ctrl+C, tabbing to another field, and pasting with Ctrl+V

Starting URL: https://gotranscript.com/text-compare

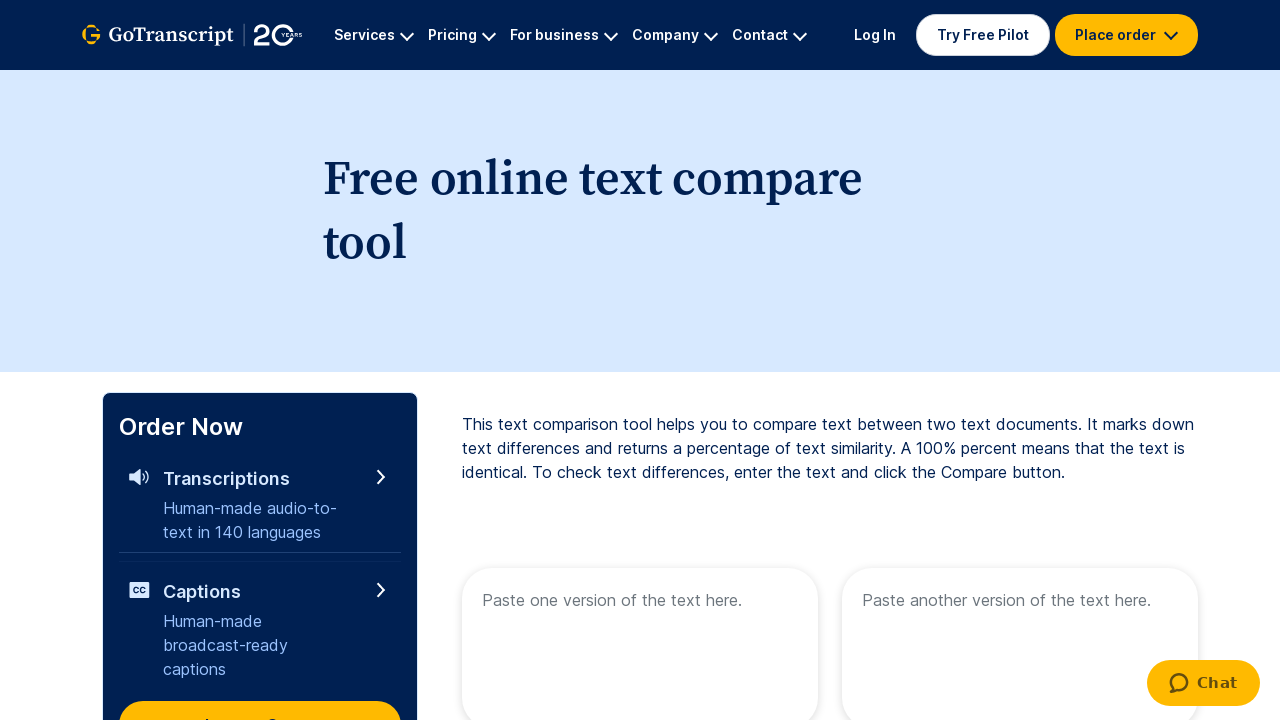

Filled first text box with 'Hello vijayawada' on [name="text1"]
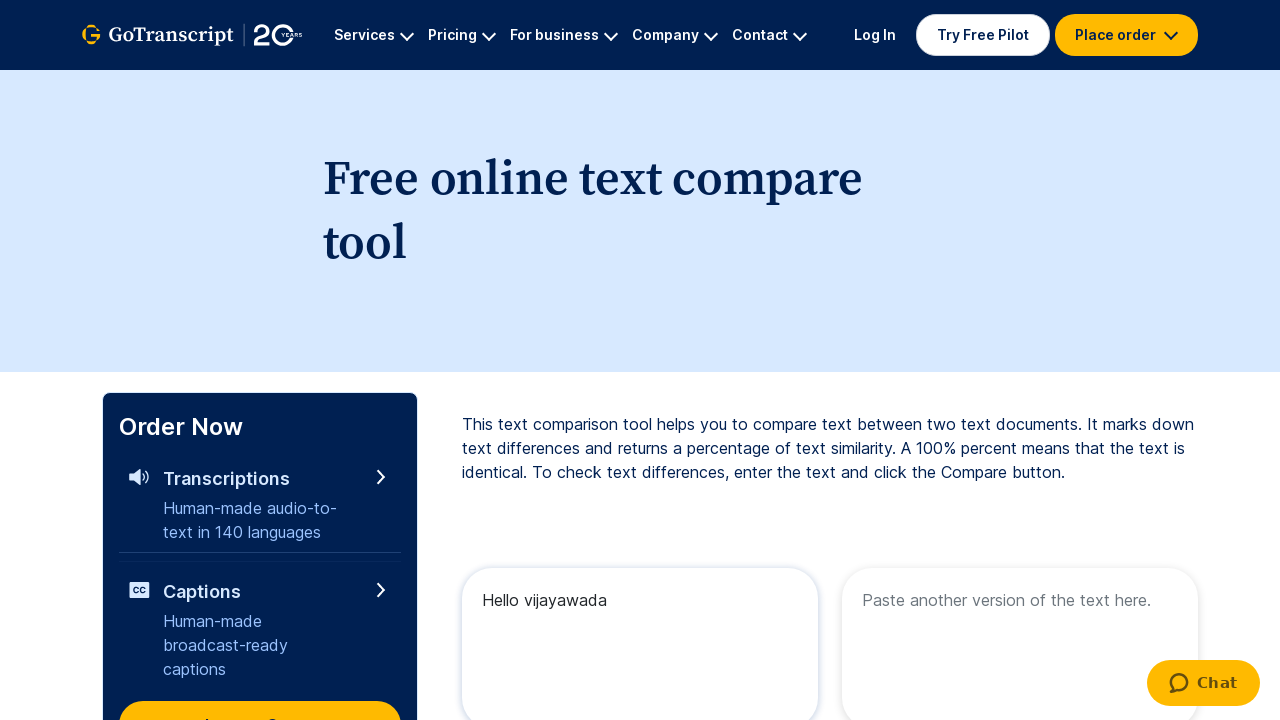

Selected all text in the first text box using Ctrl+A
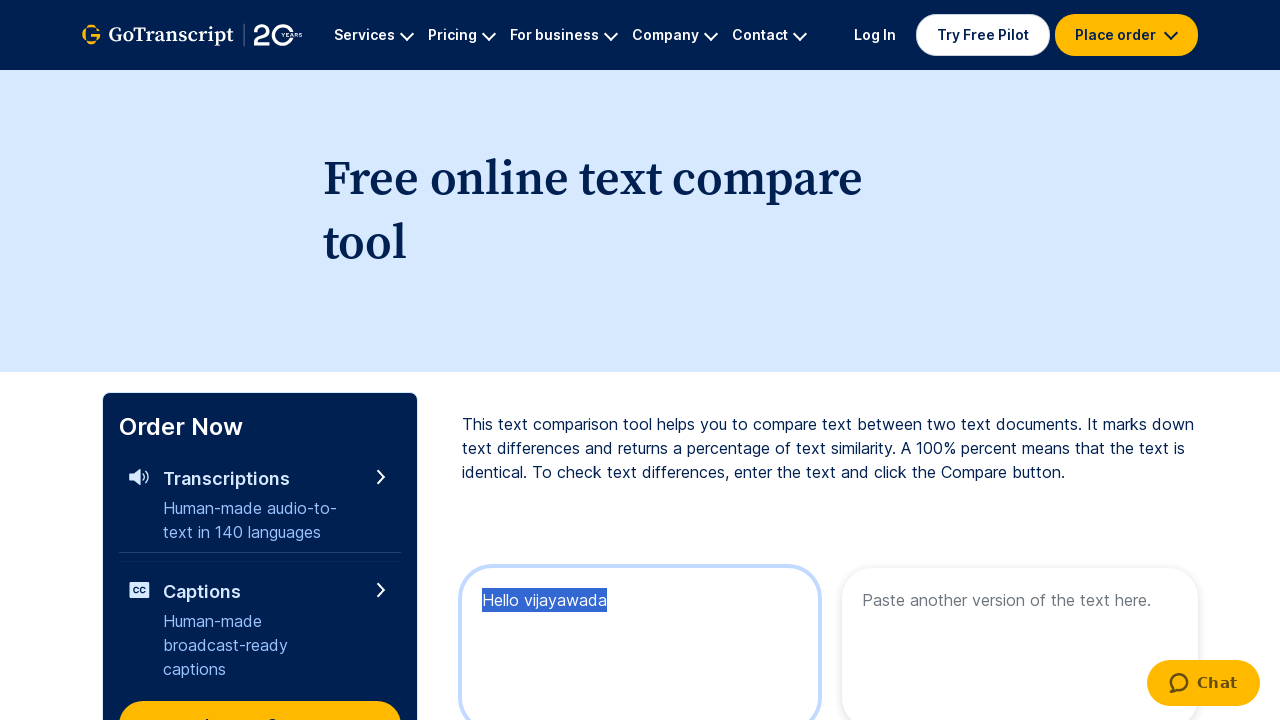

Copied the selected text using Ctrl+C
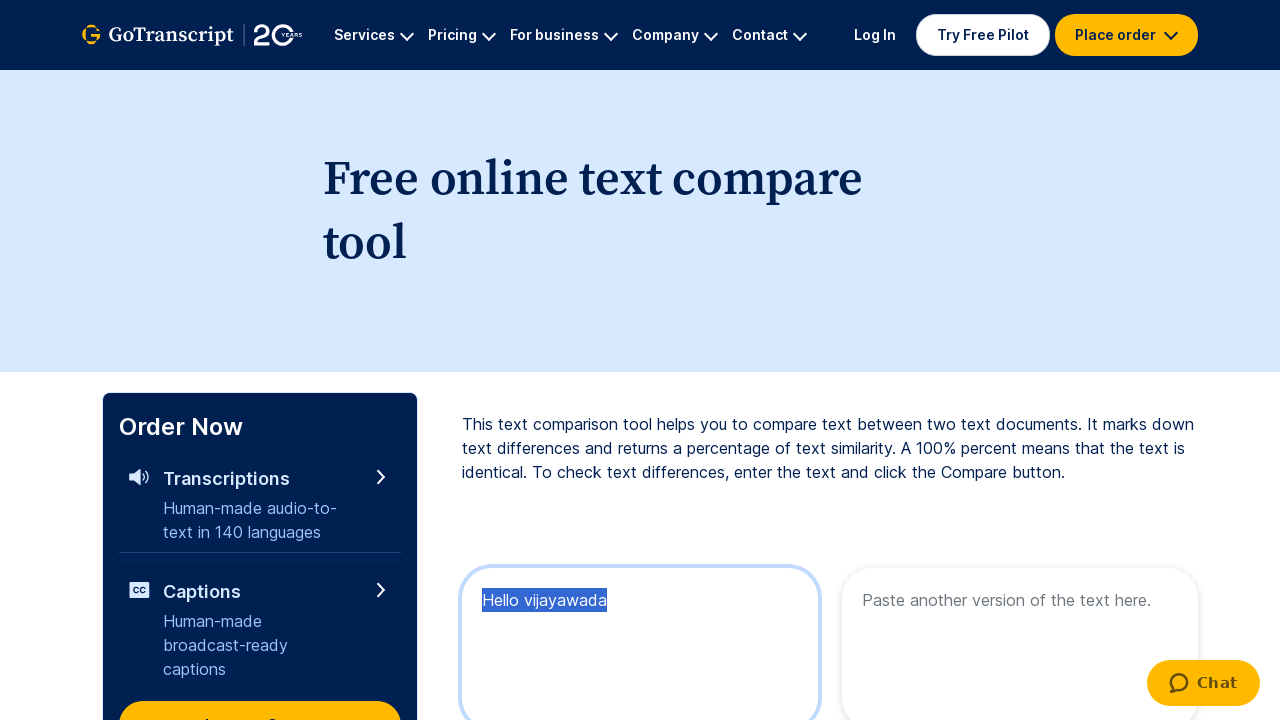

Tab key pressed down
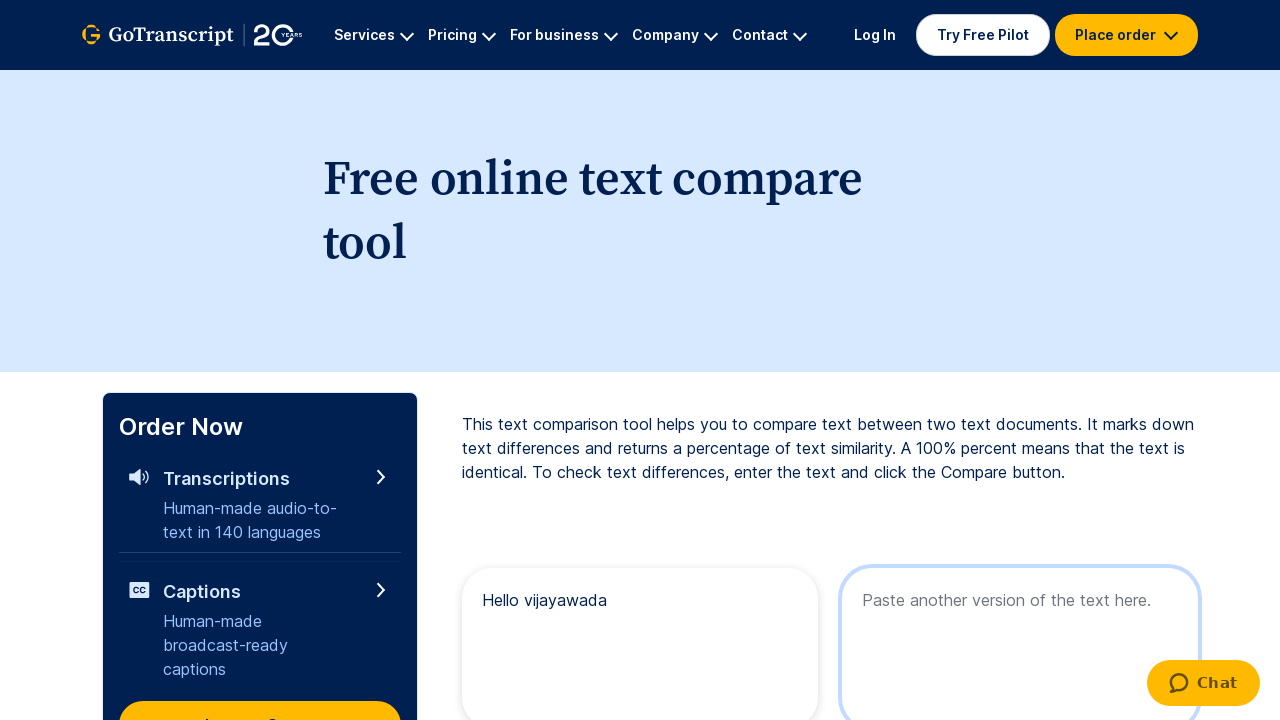

Tab key released, moved to the next field
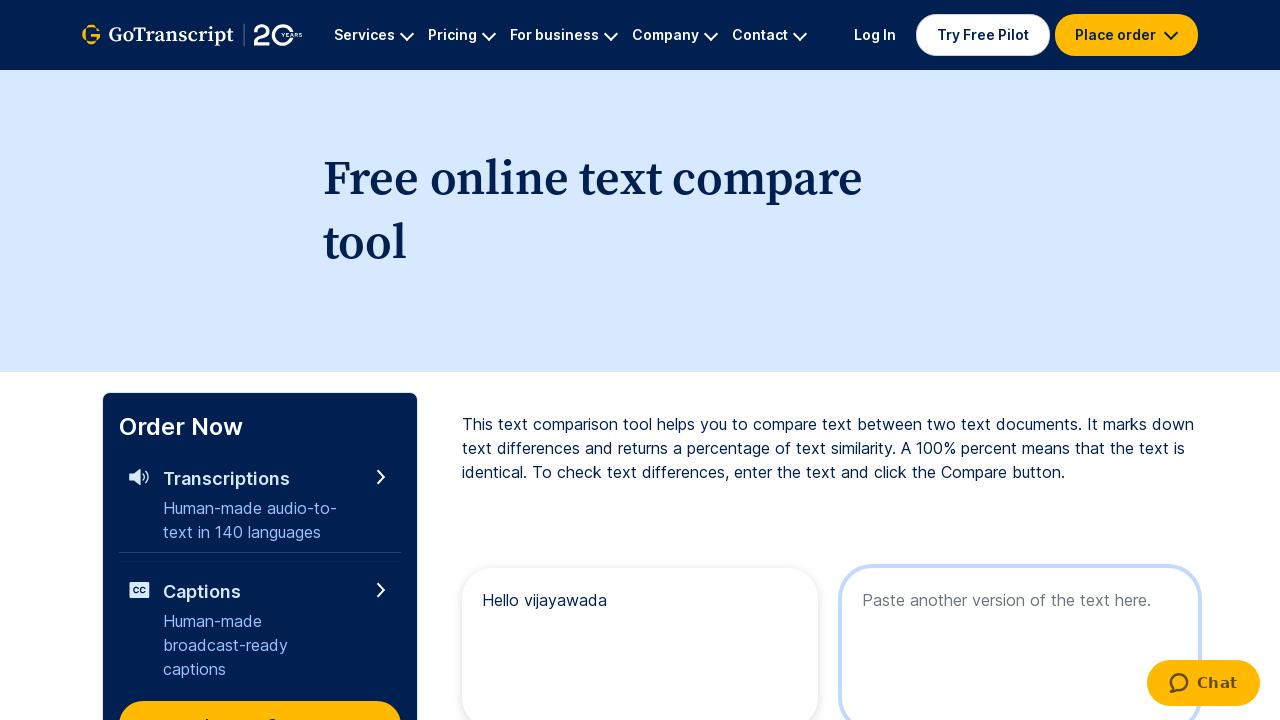

Pasted the copied text using Ctrl+V into the second text box
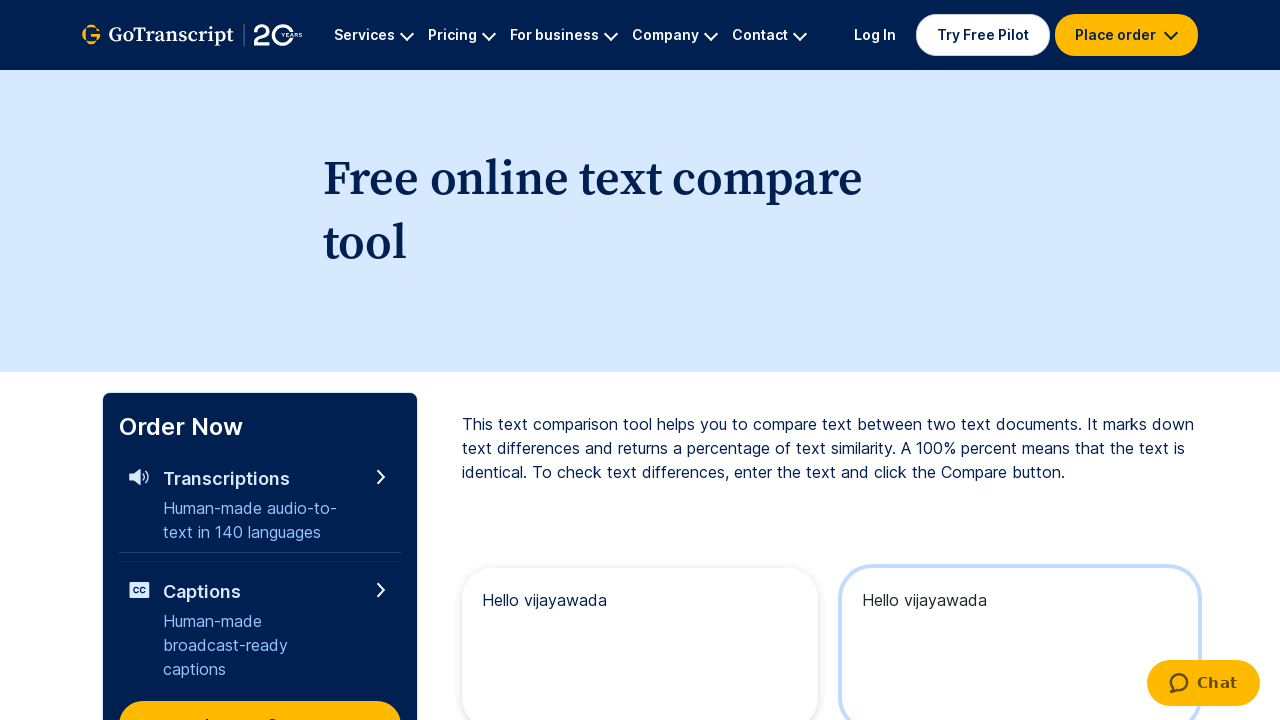

Waited 2000ms for the paste action to complete
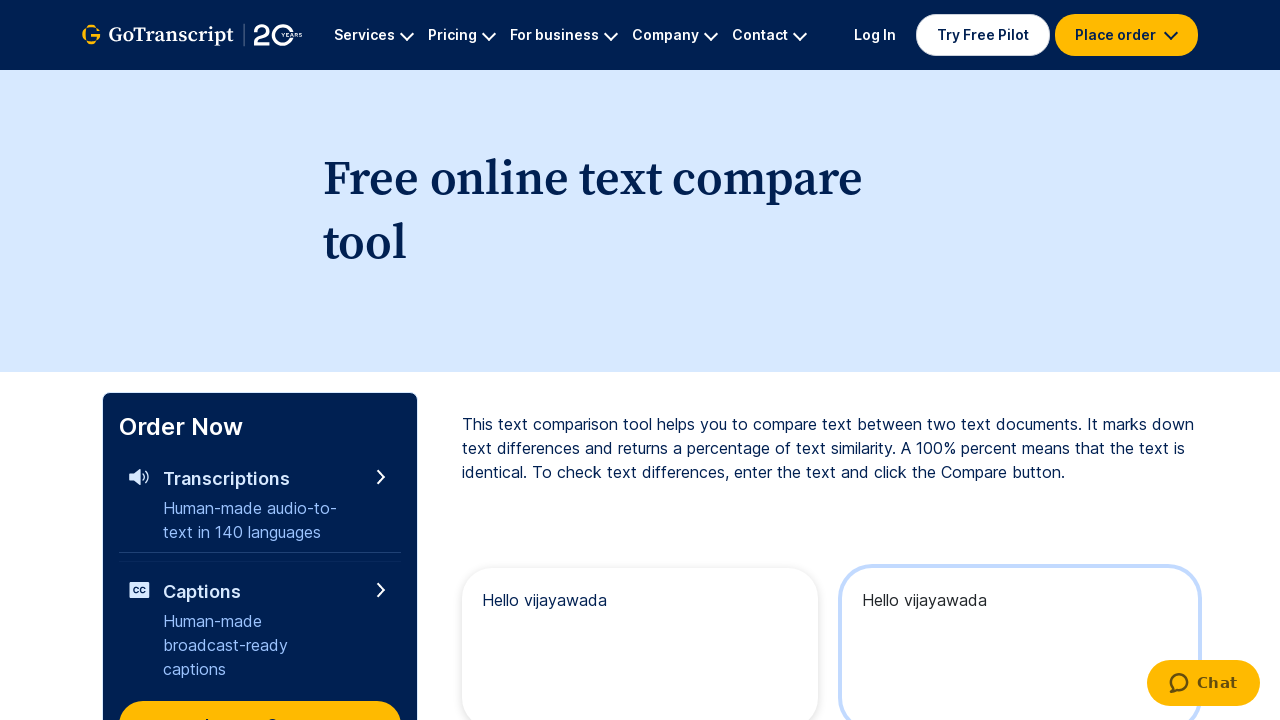

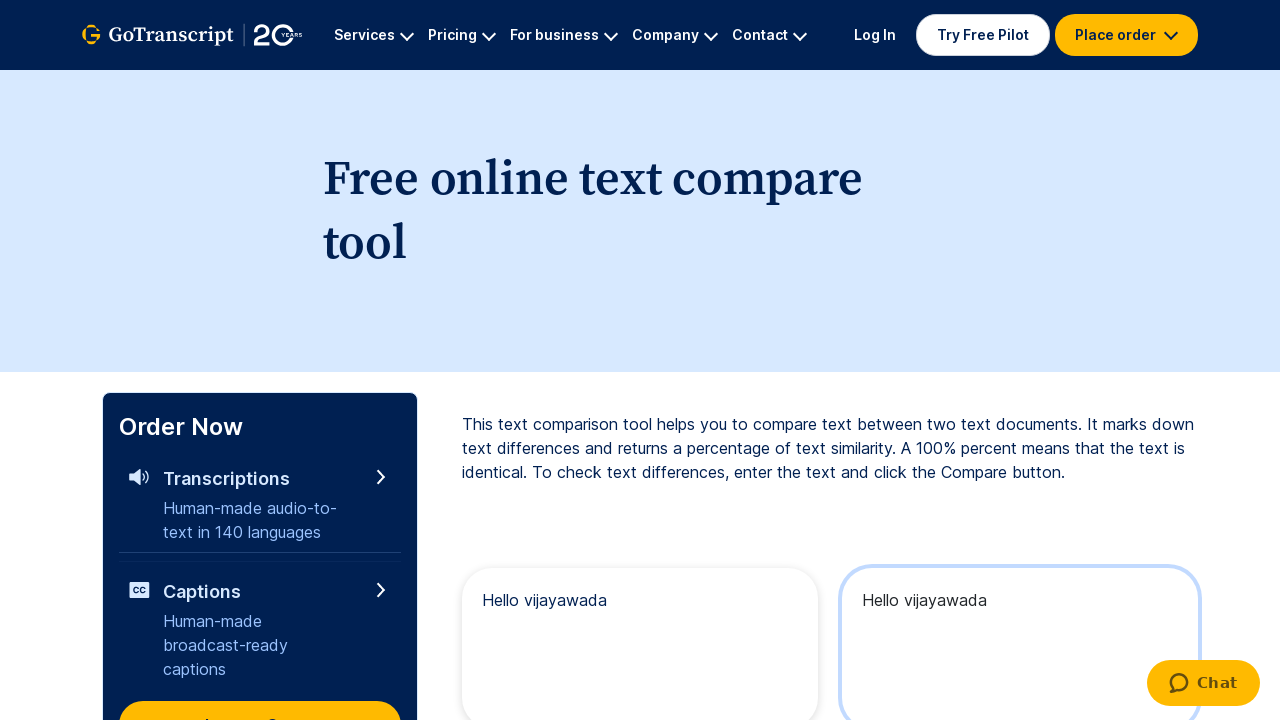